Tests various UI elements on an automation practice page including checkboxes, radio buttons, text input, dropdowns, alerts, and mouse hover actions

Starting URL: https://rahulshettyacademy.com/AutomationPractice/

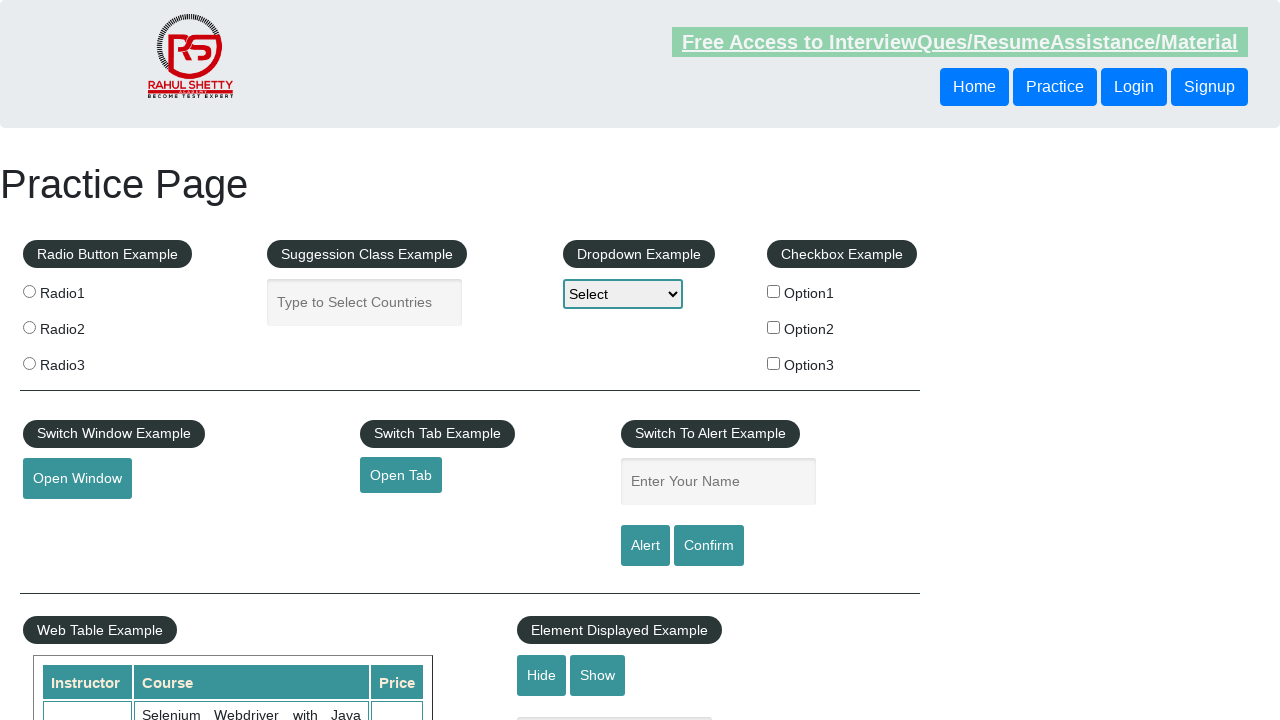

Waited for first checkbox to be visible
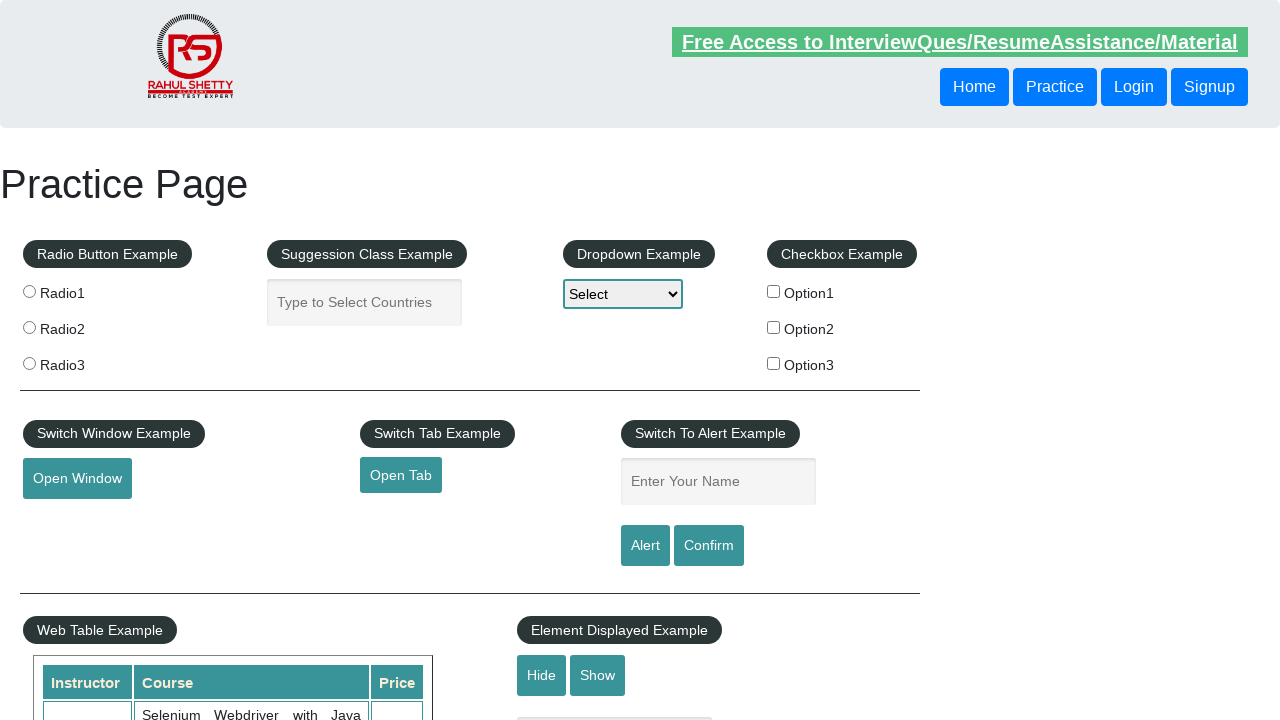

Clicked first checkbox (Option1) at (774, 291) on input#checkBoxOption1
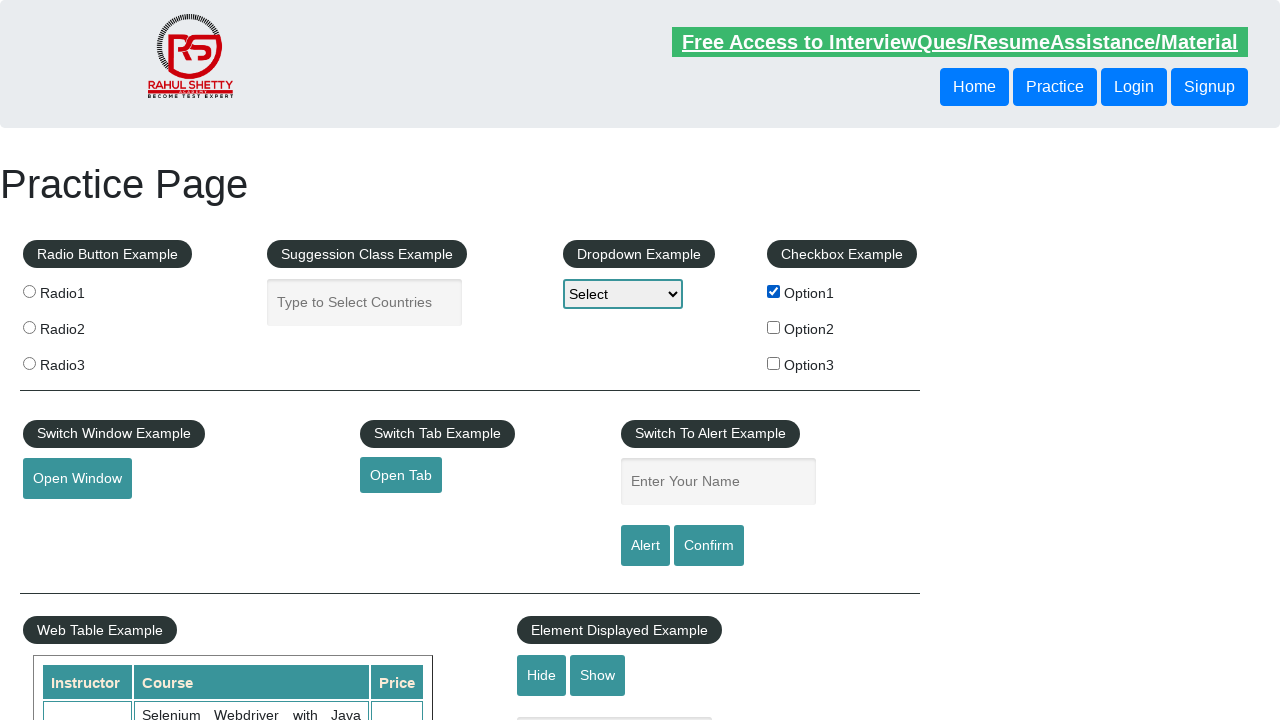

Located second checkbox label
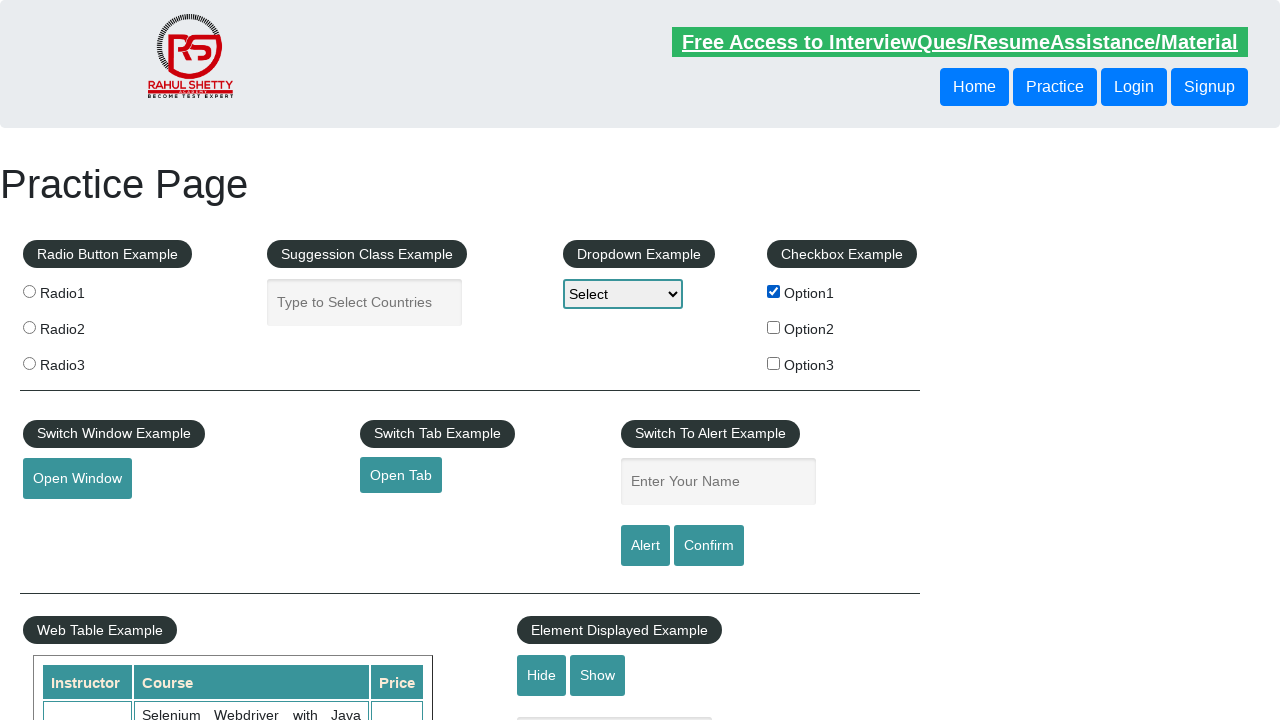

Clicked third checkbox (Option3) at (774, 363) on input#checkBoxOption3
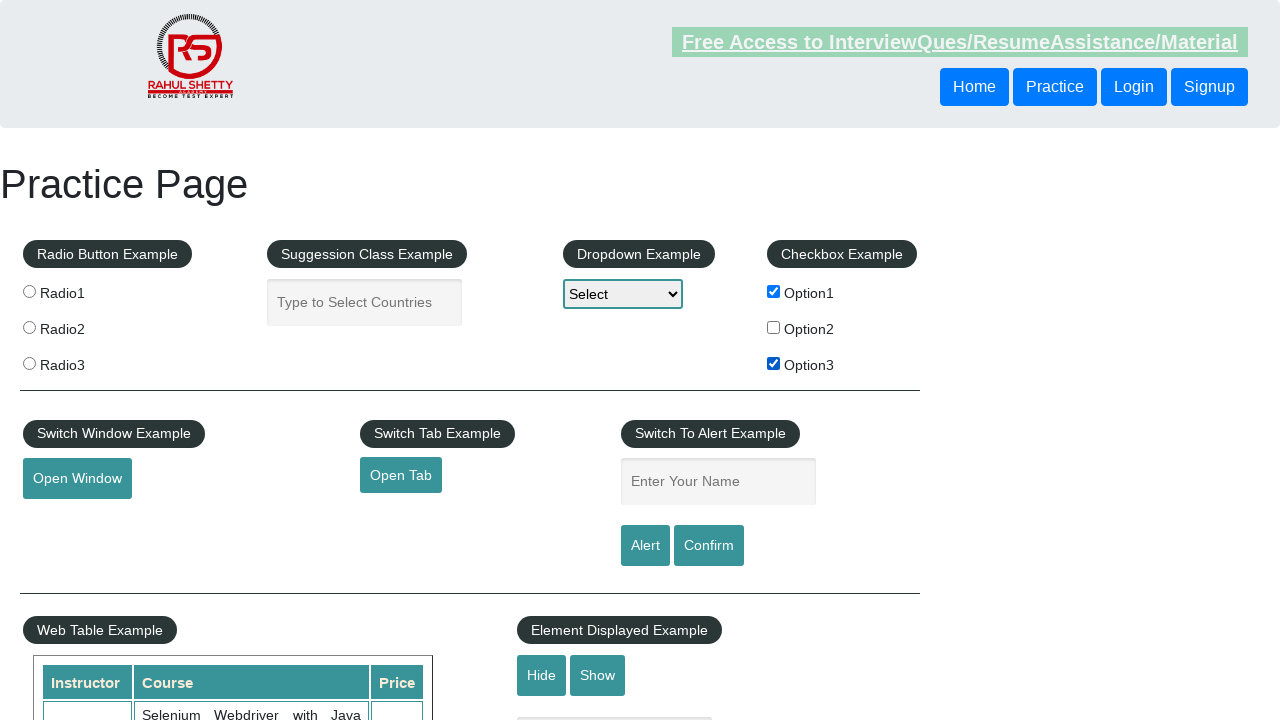

Clicked radio button 1 at (29, 291) on input[value='radio1']
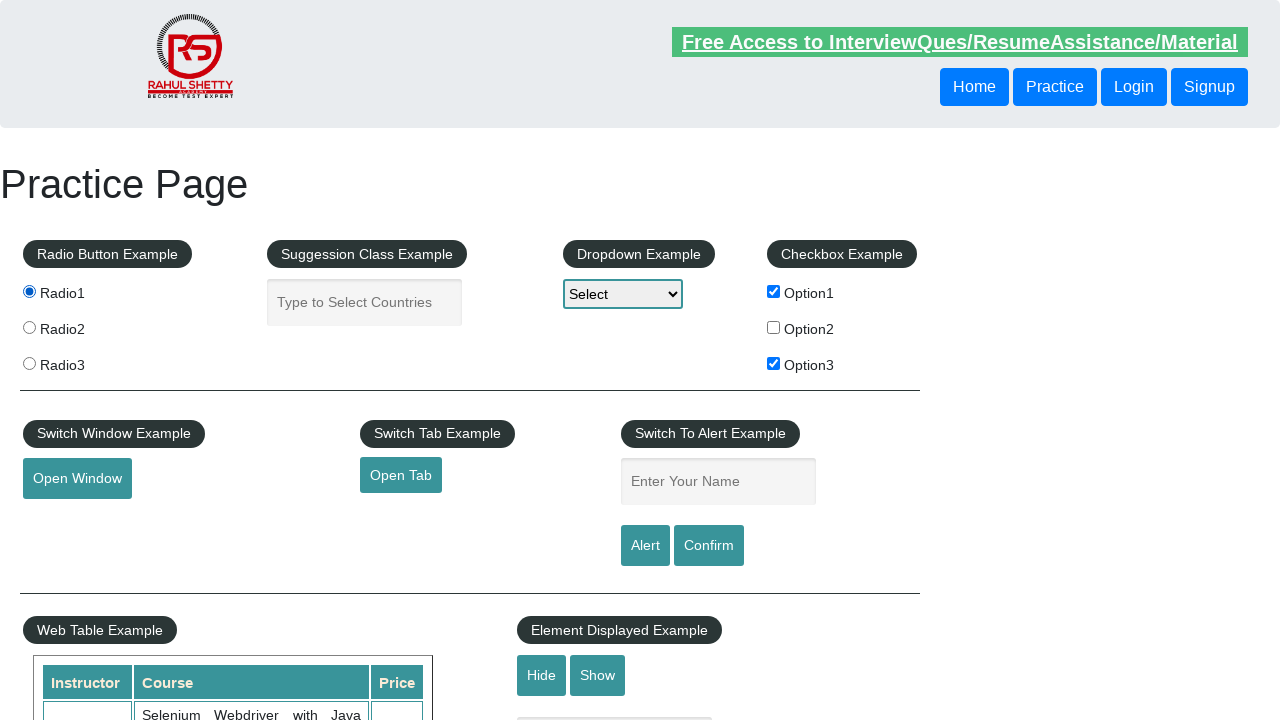

Located suggestion class example header
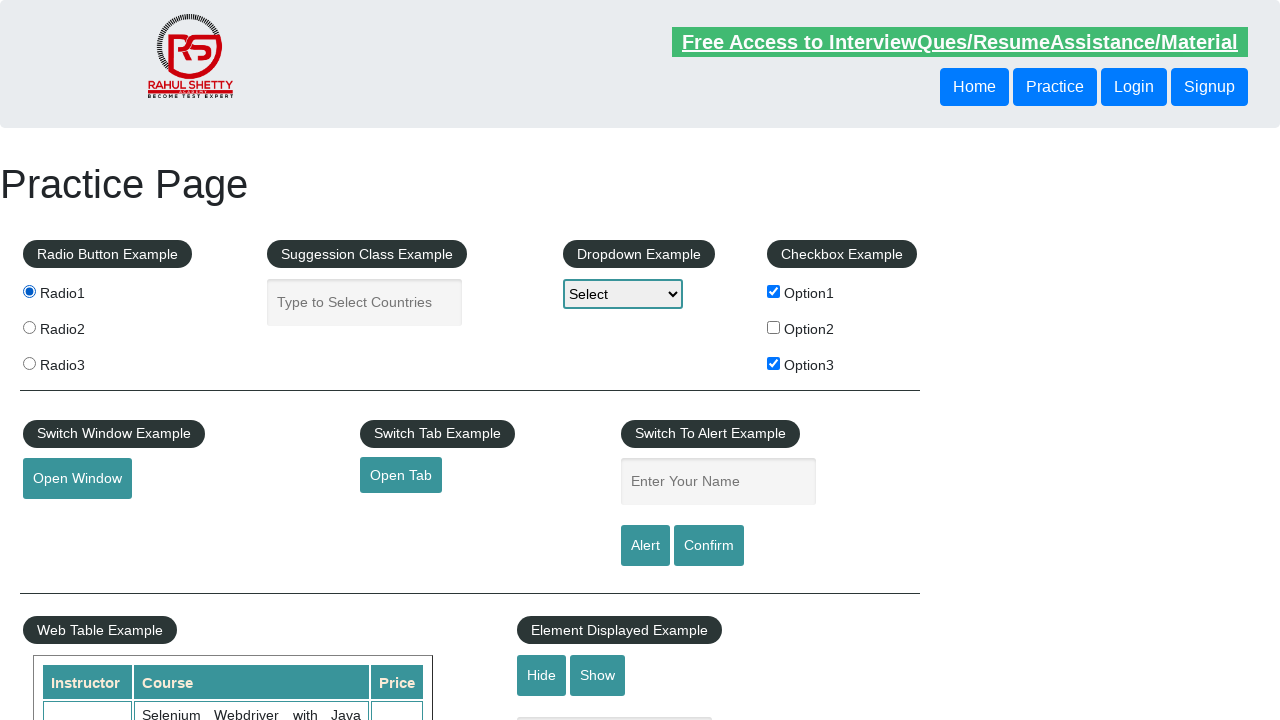

Verified header and filled autocomplete field with 'United States' on input#autocomplete
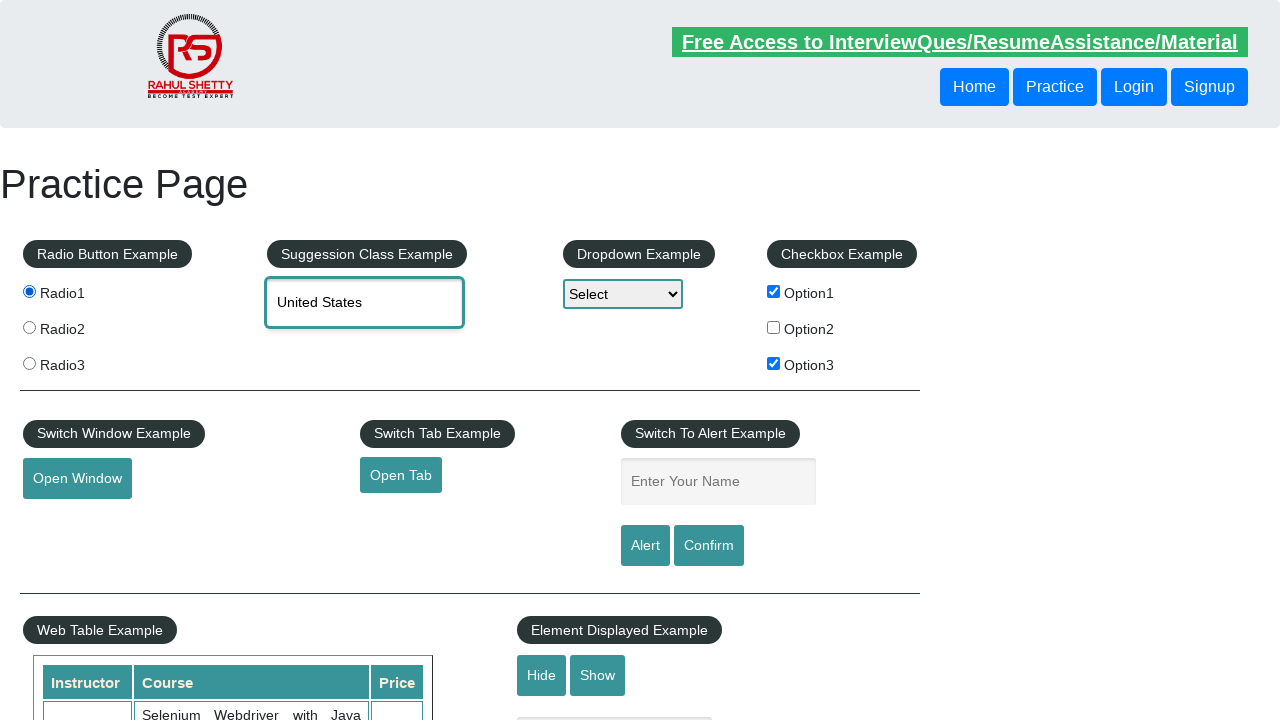

Waited for name input field to be visible
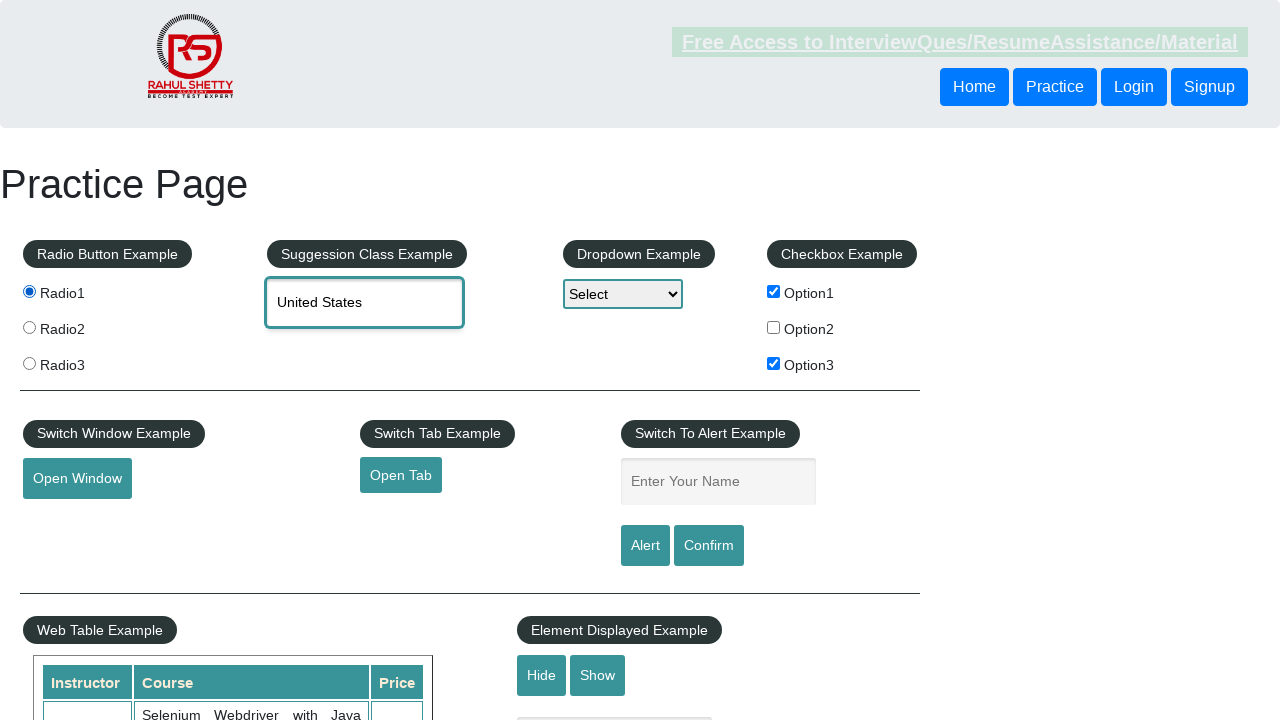

Filled name field with 'Yamini' on input#name
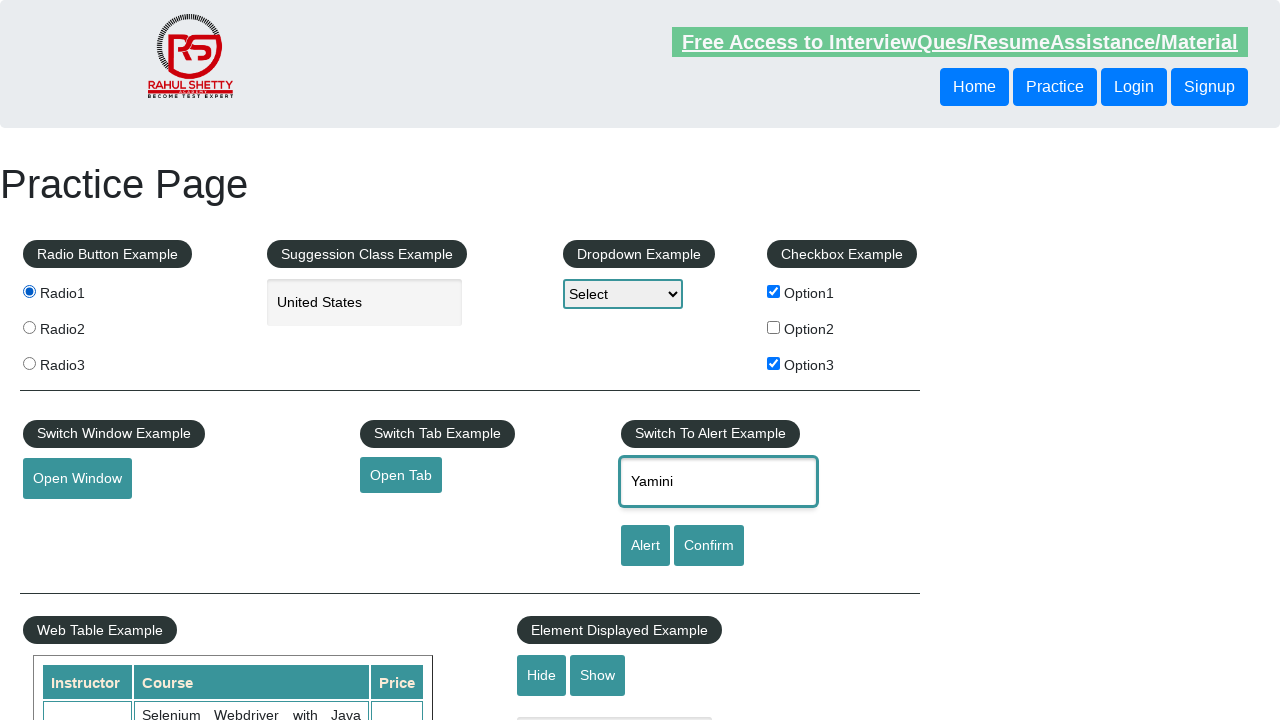

Selected dropdown option by value 'option1' on select#dropdown-class-example
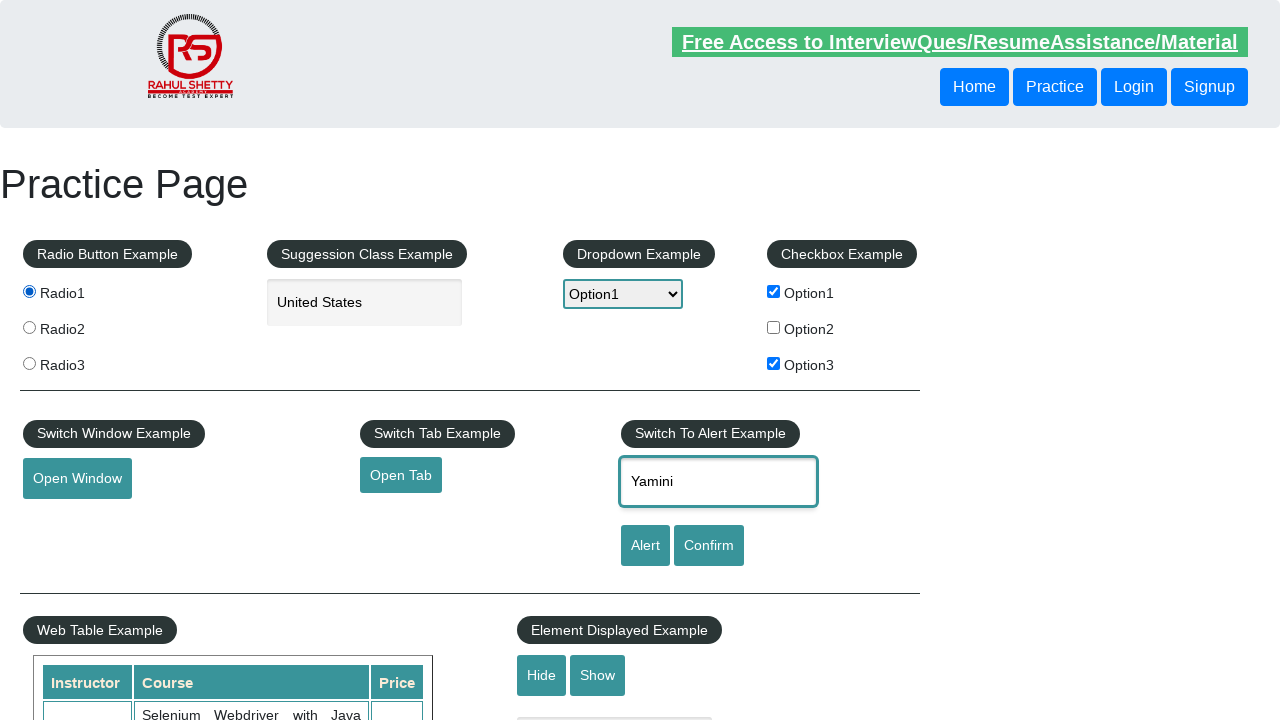

Waited 2000ms
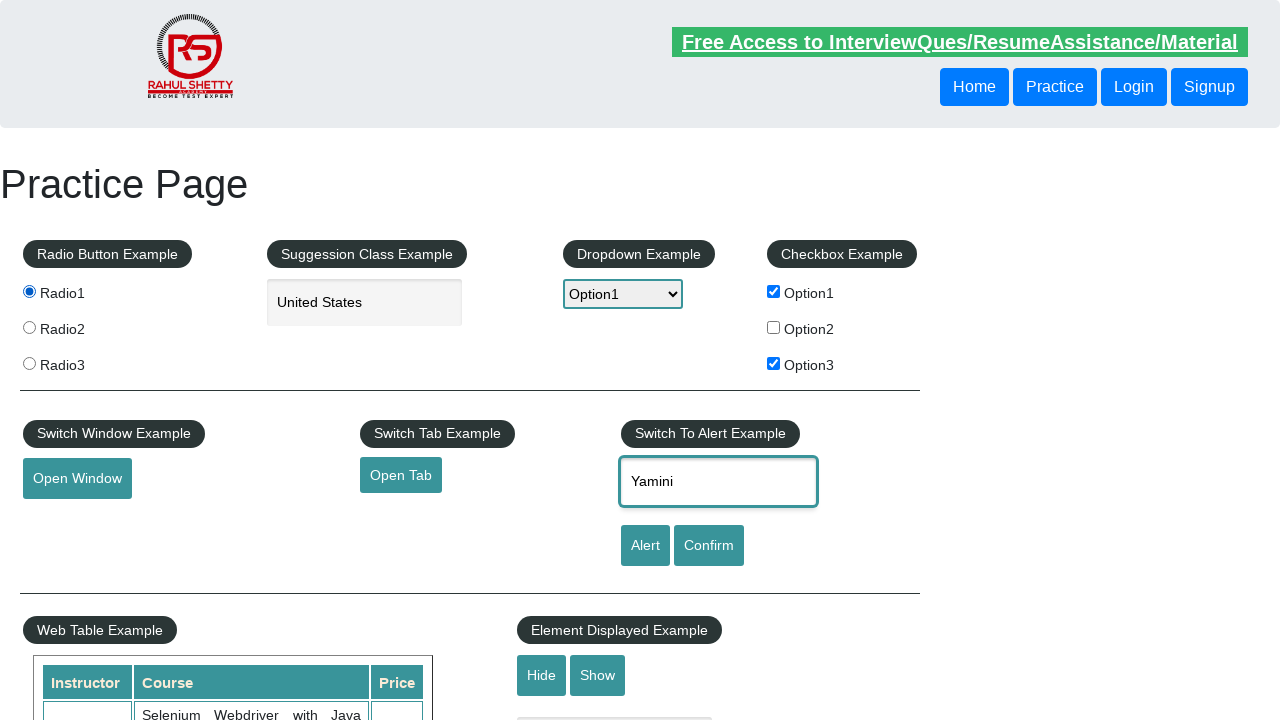

Selected dropdown option by index 2 on select#dropdown-class-example
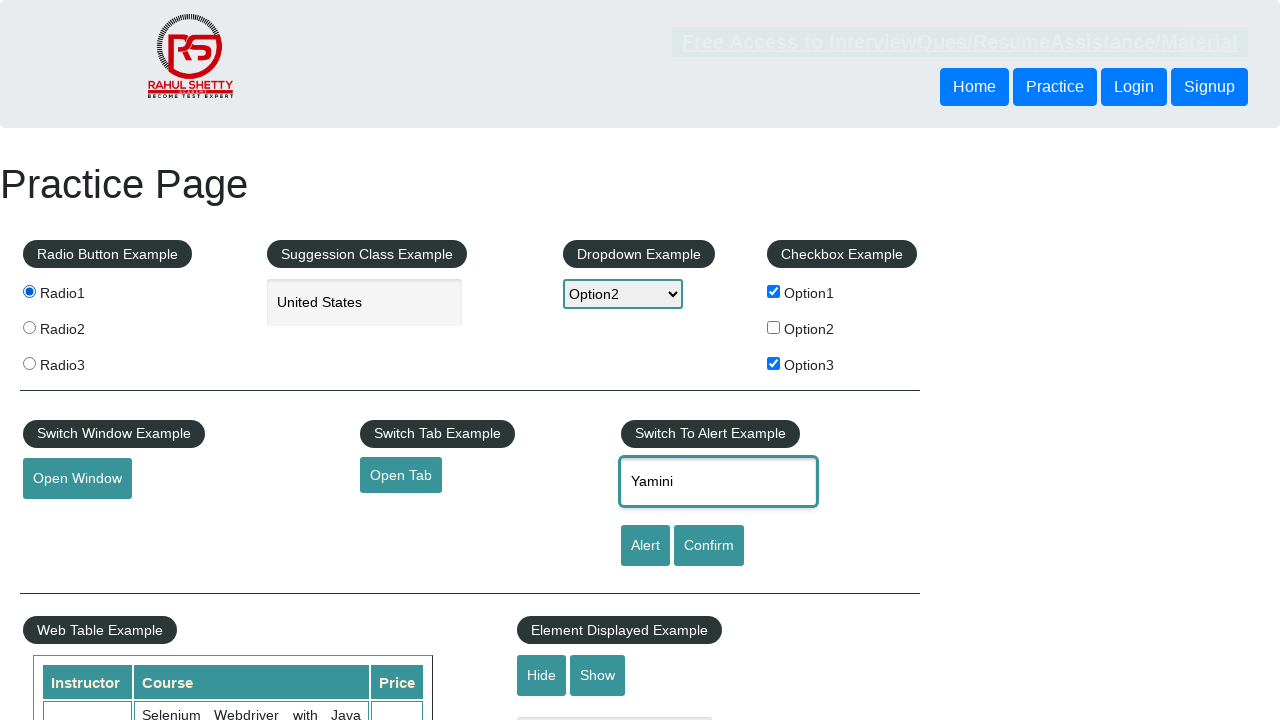

Clicked alert button at (645, 546) on input#alertbtn
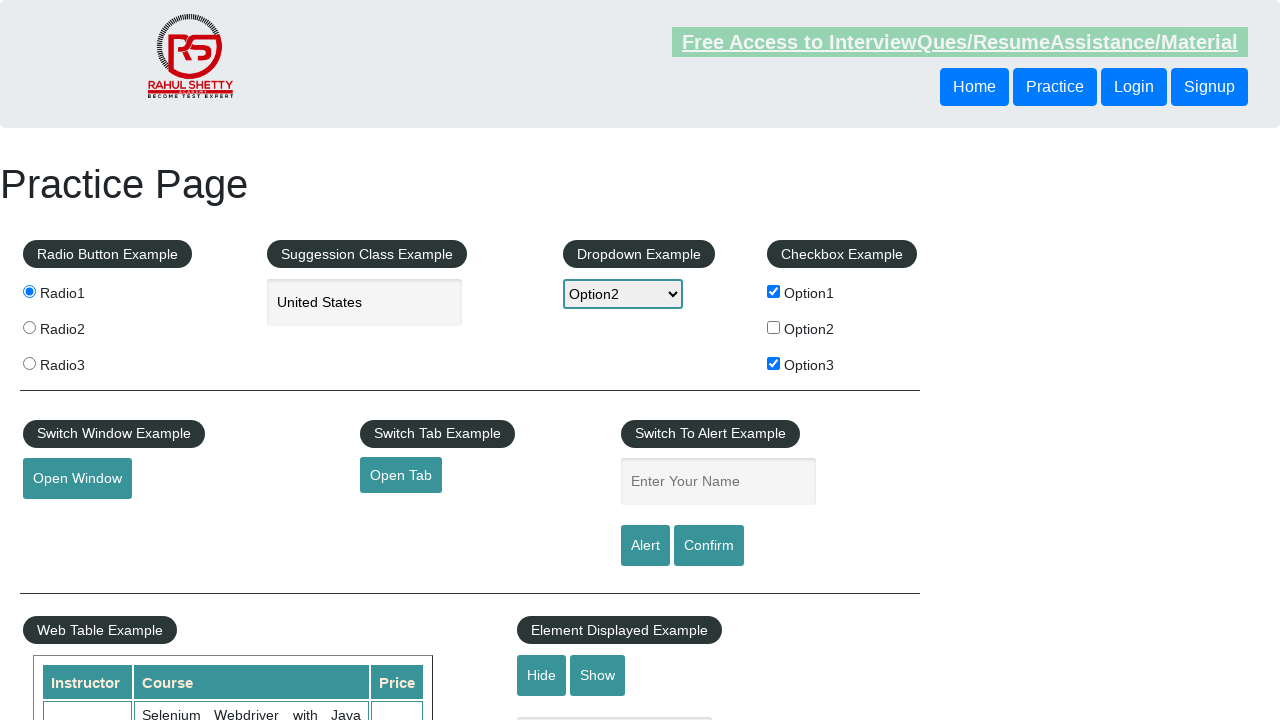

Accepted alert dialog
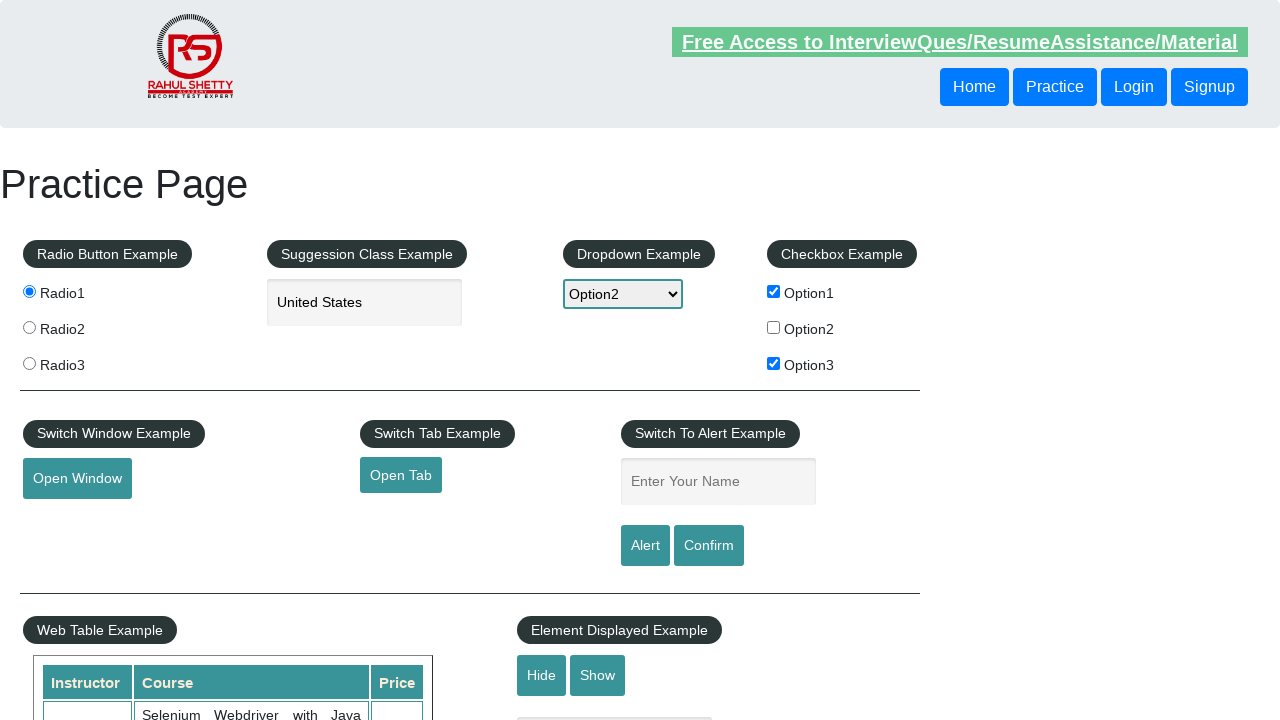

Clicked confirm button at (709, 546) on input#confirmbtn
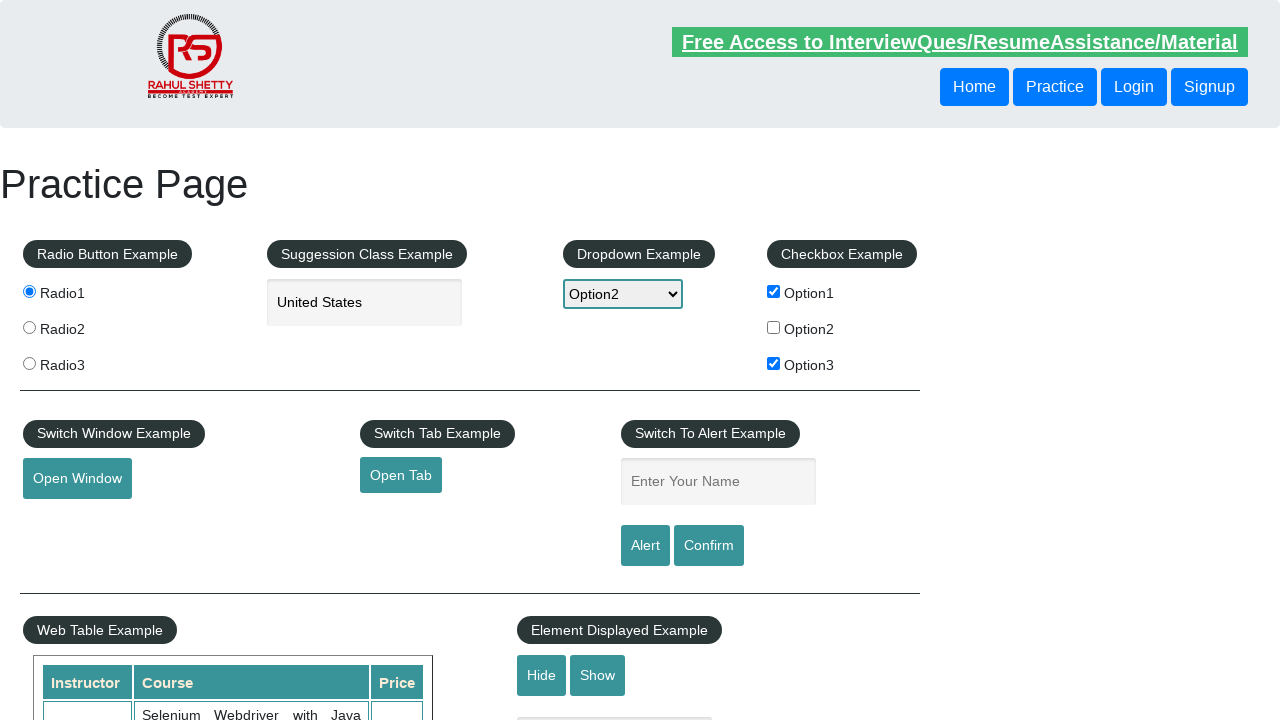

Dismissed confirm dialog
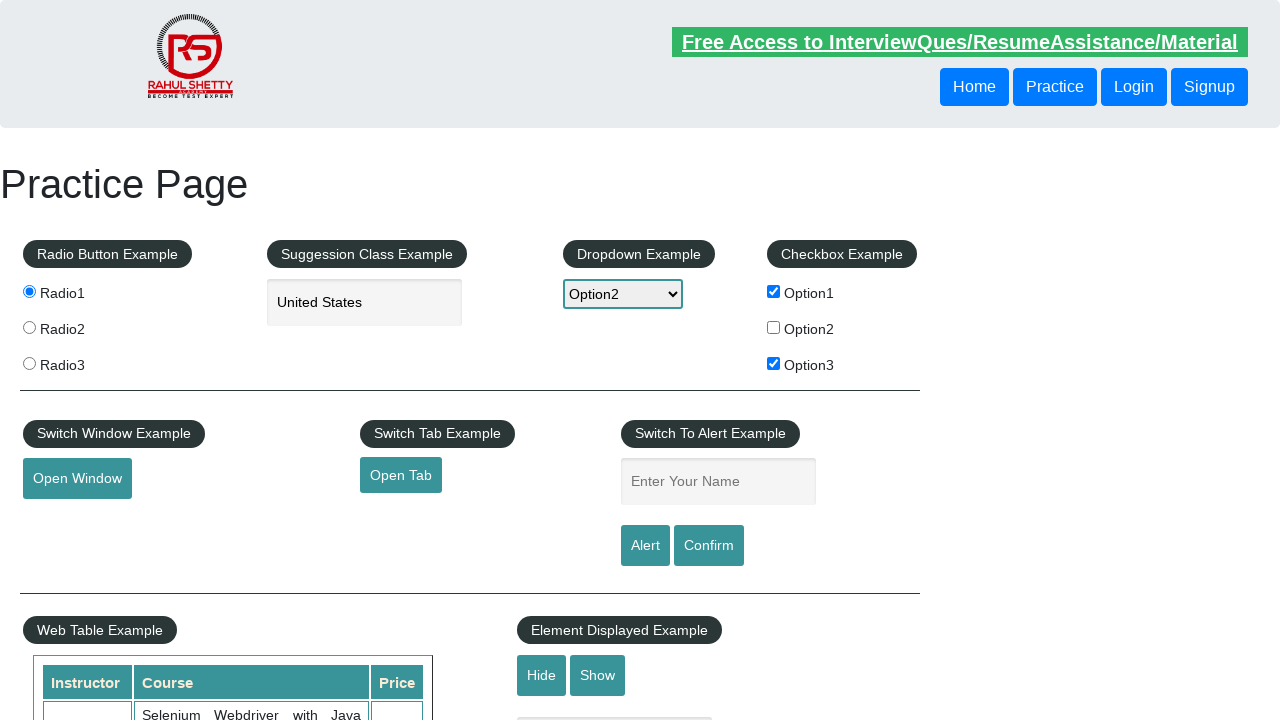

Scrolled to bottom of page
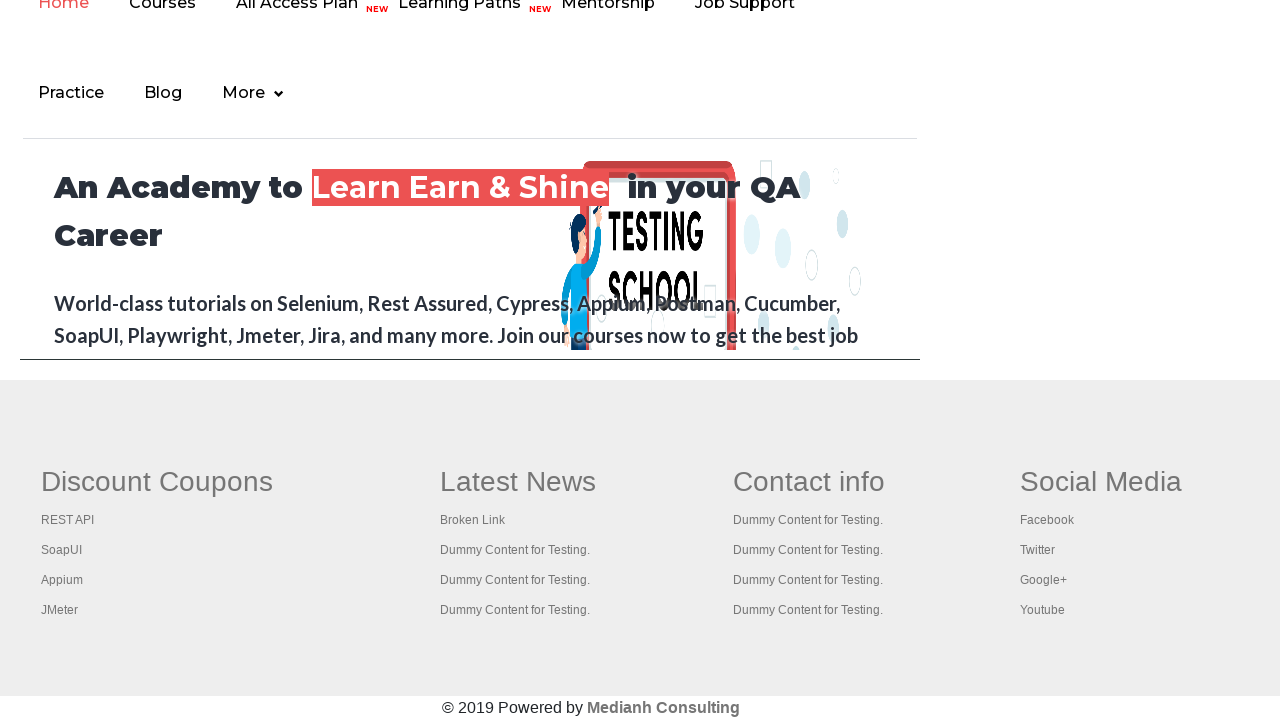

Hovered over mouse hover button at (83, 361) on button#mousehover
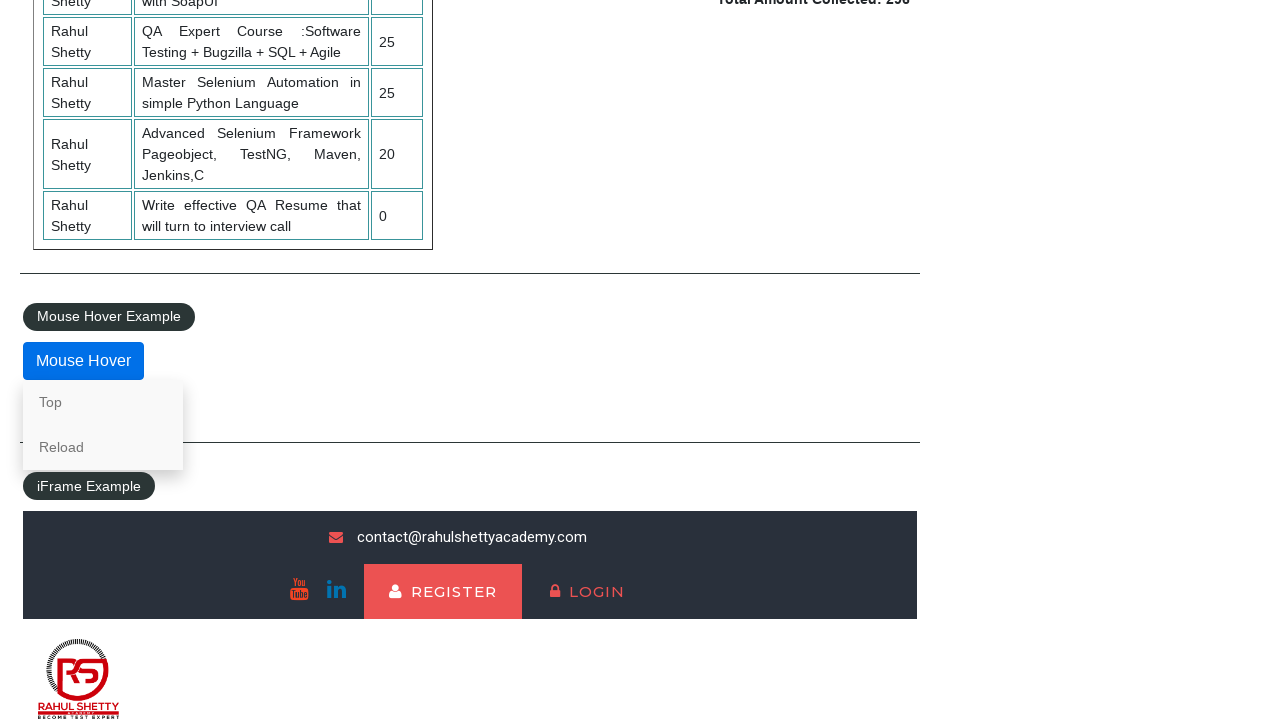

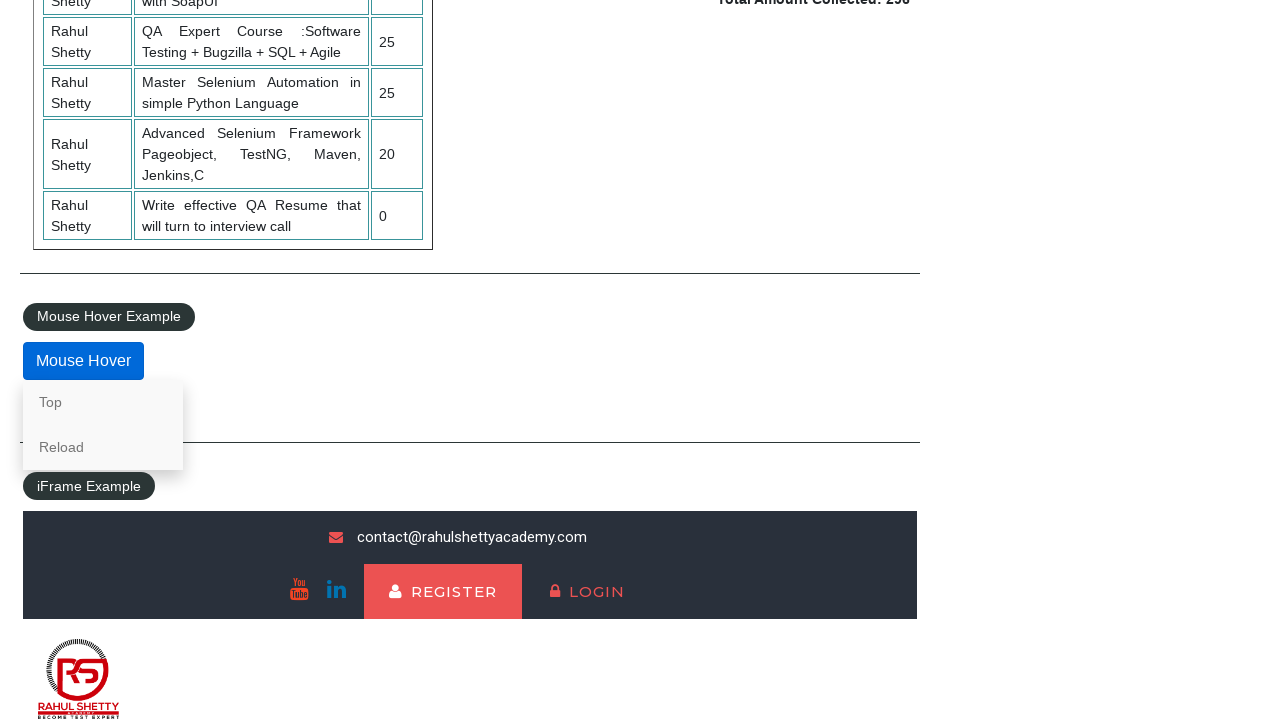